Tests prompt dialog functionality by clicking the Prompt button, accepting the dialog with a custom name, and verifying the result message displays correctly.

Starting URL: https://testautomationpractice.blogspot.com/

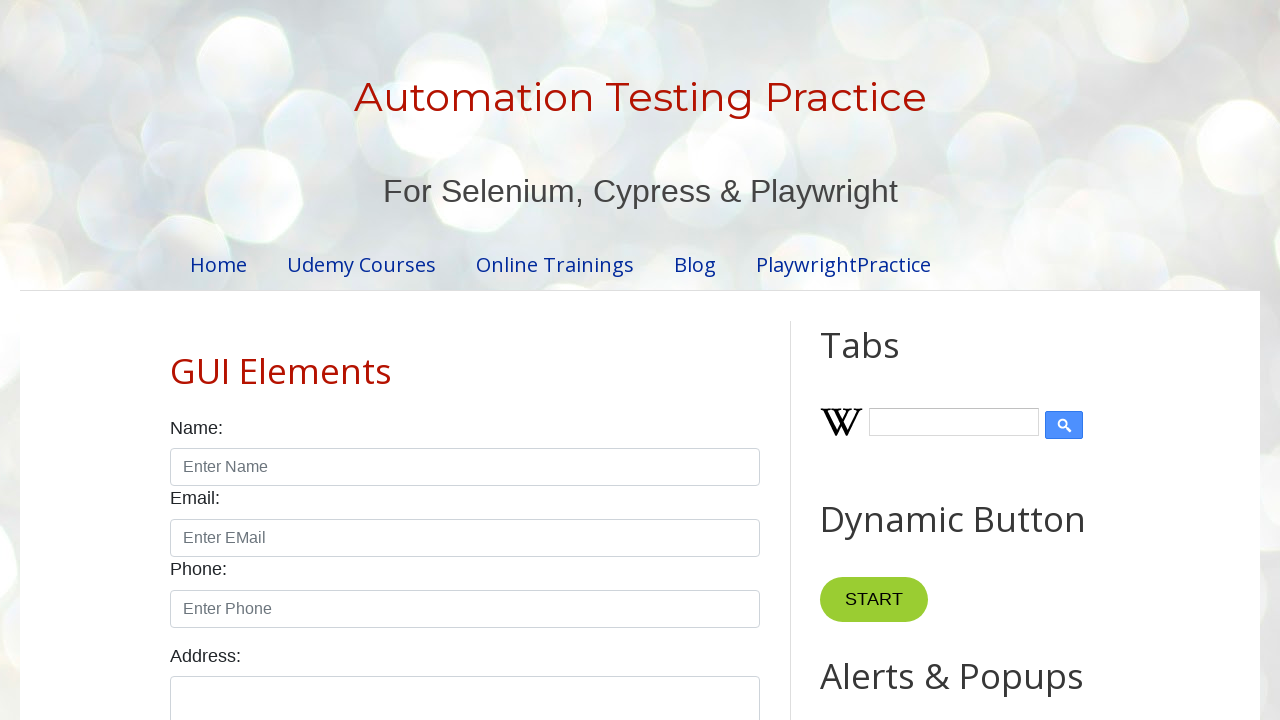

Waited for header 'Automation Testing Practice' to be visible
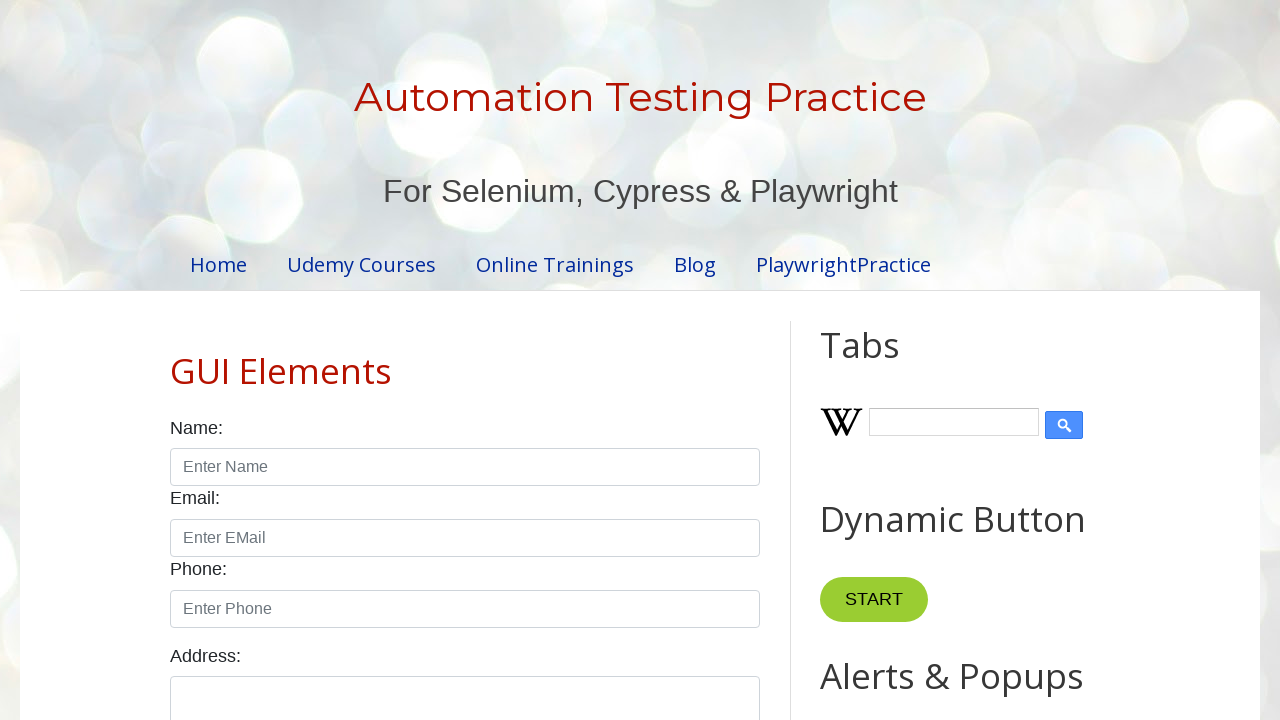

Set up dialog handler to accept prompt with custom name 'Tam Nguyen'
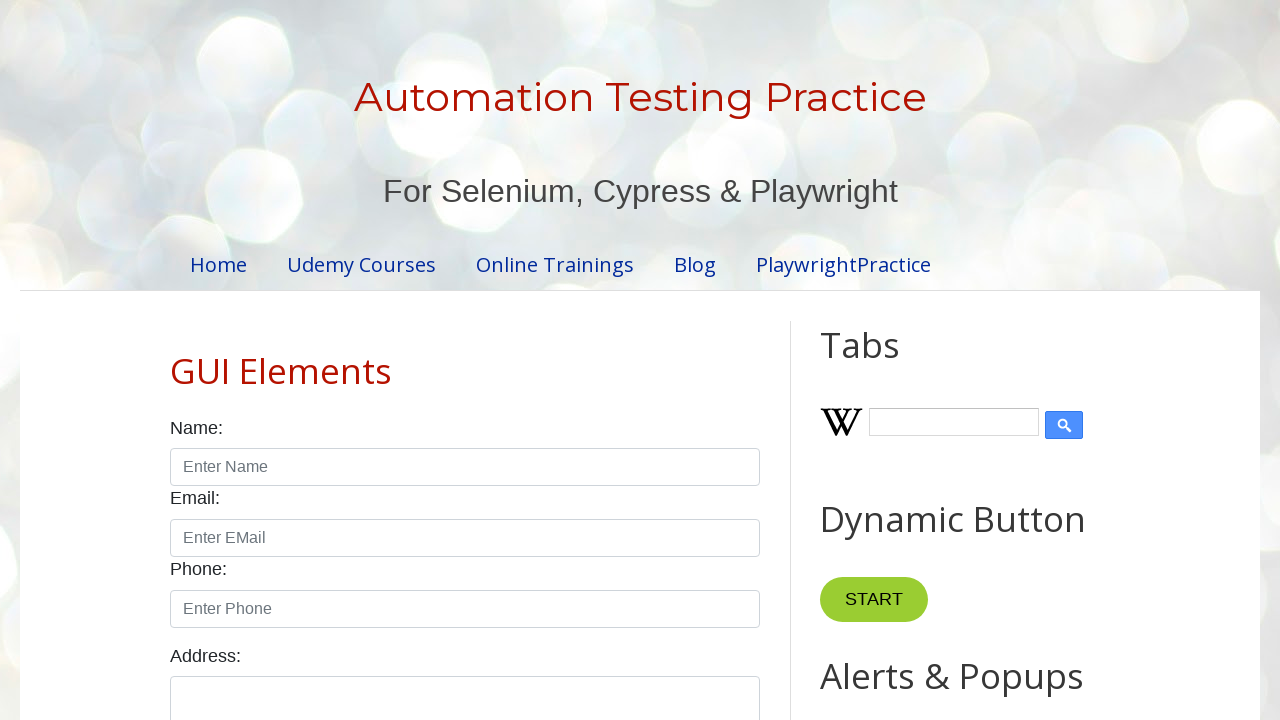

Clicked Prompt button to trigger dialog at (890, 360) on button:has-text("Prompt")
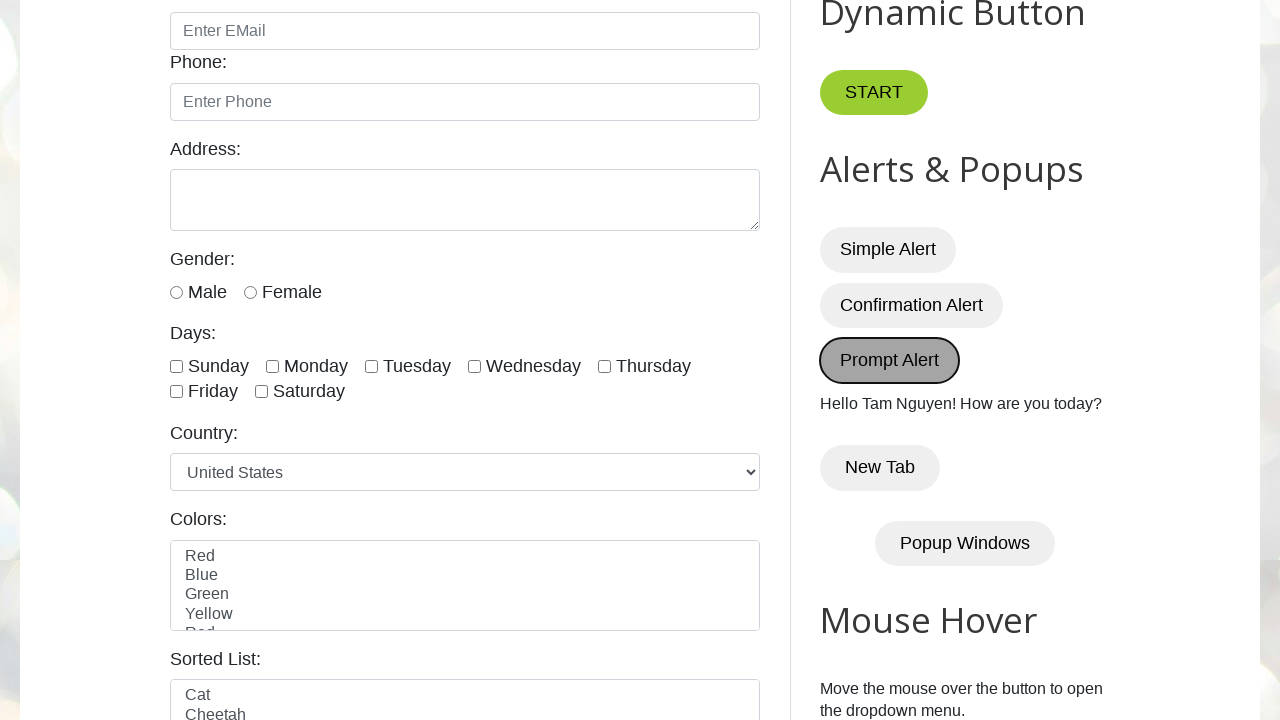

Waited for result message to appear in #demo element
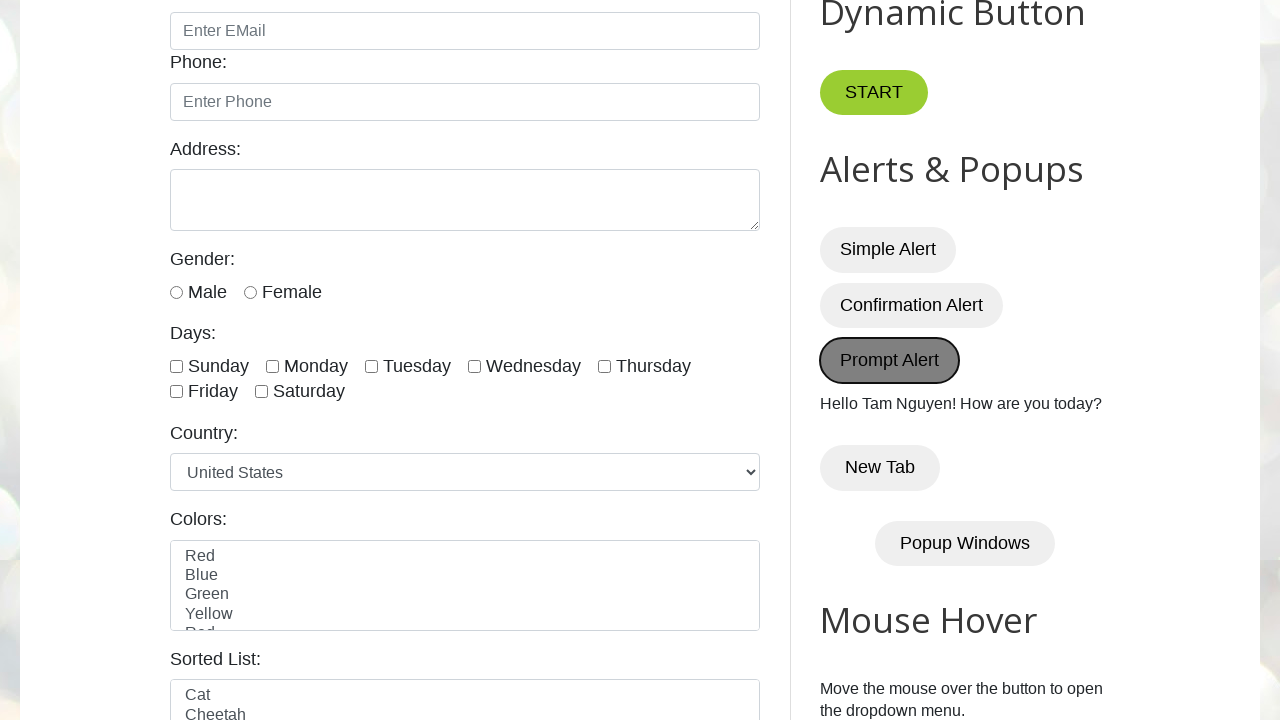

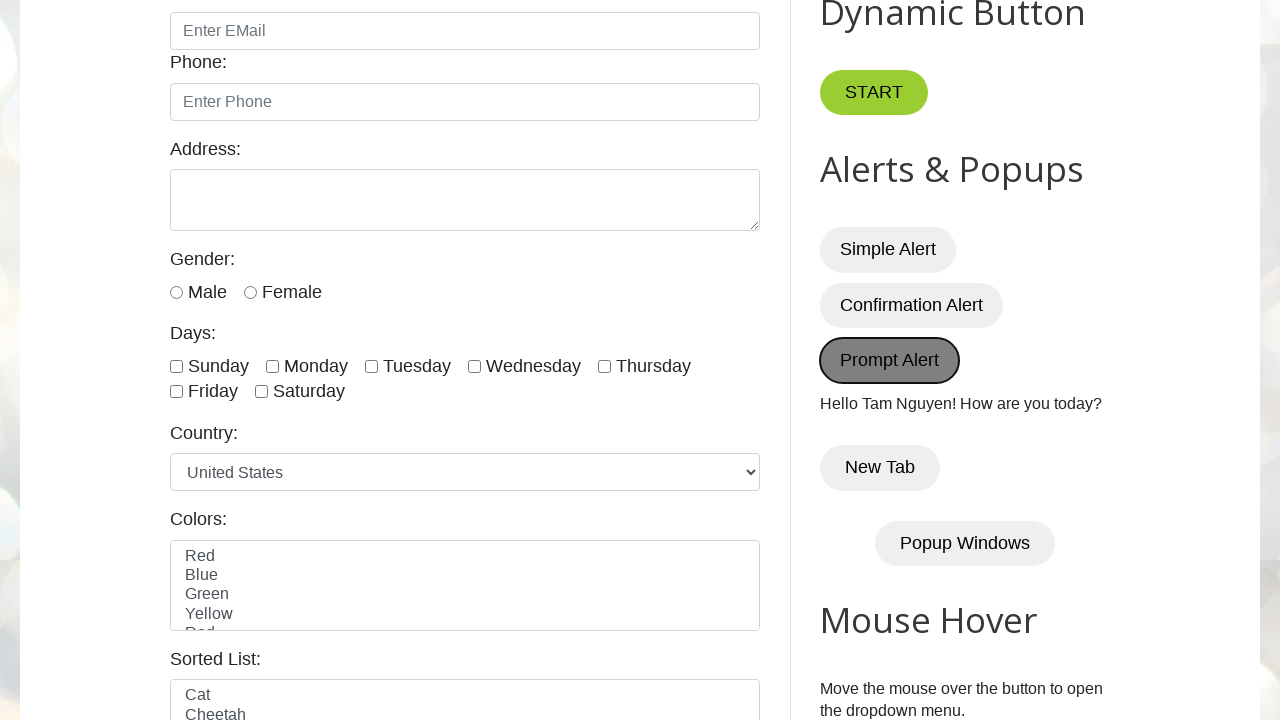